Tests JavaScript confirm box alert functionality by clicking to trigger a confirm dialog, dismissing it (pressing Cancel), and verifying the result message is displayed.

Starting URL: http://demo.automationtesting.in/Alerts.html

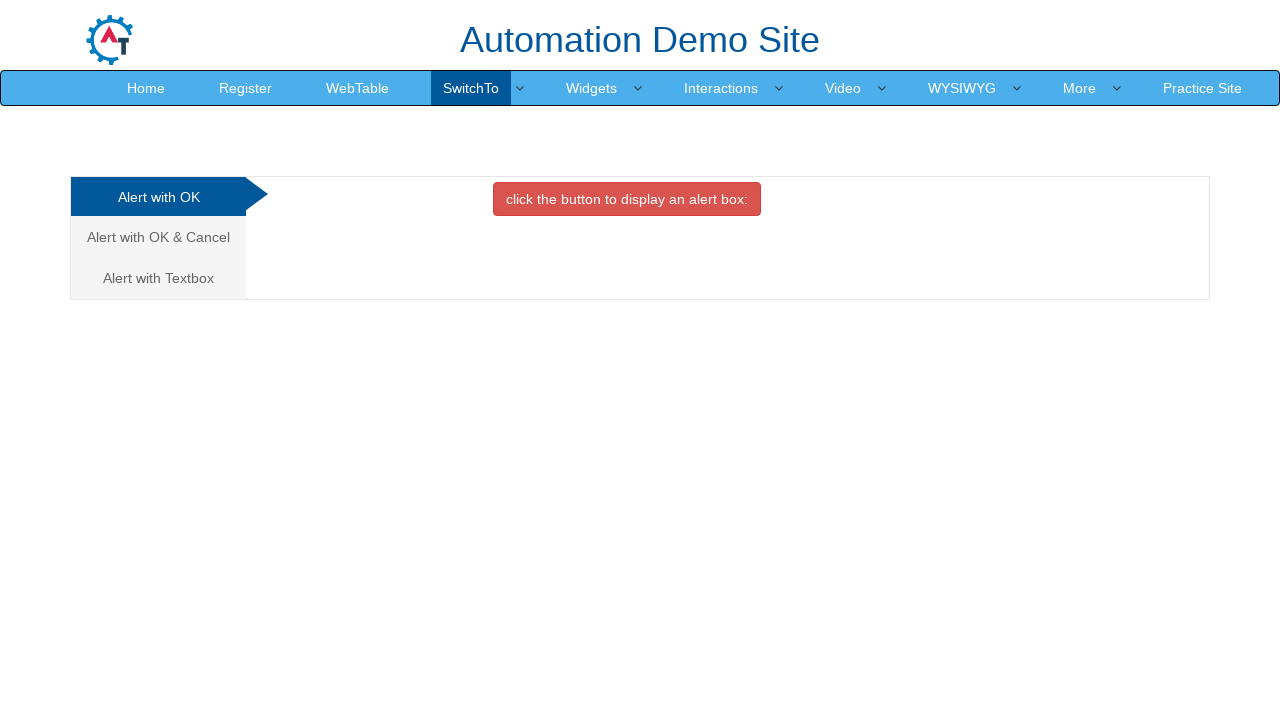

Clicked on 'Alert with OK & Cancel' tab at (158, 237) on xpath=//a[text()='Alert with OK & Cancel ']
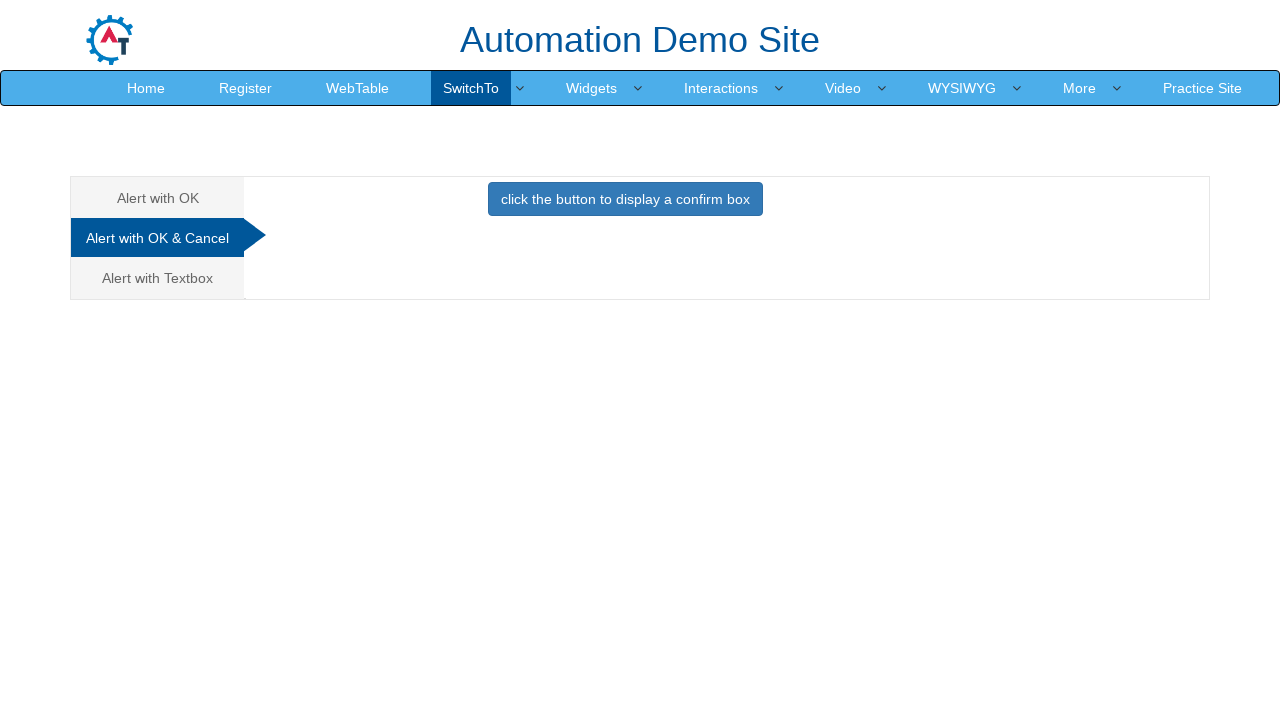

Clicked button to display confirm box at (625, 199) on xpath=//button[text()='click the button to display a confirm box ']
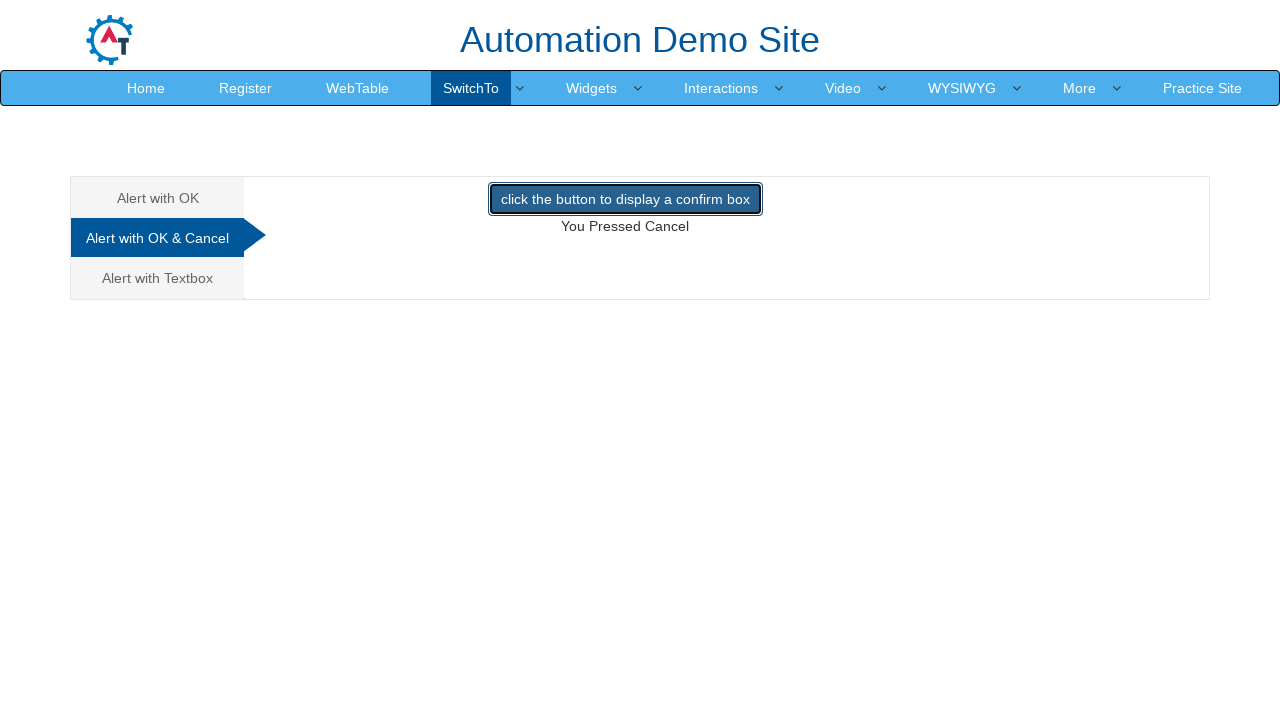

Set up dialog handler to dismiss confirm dialog
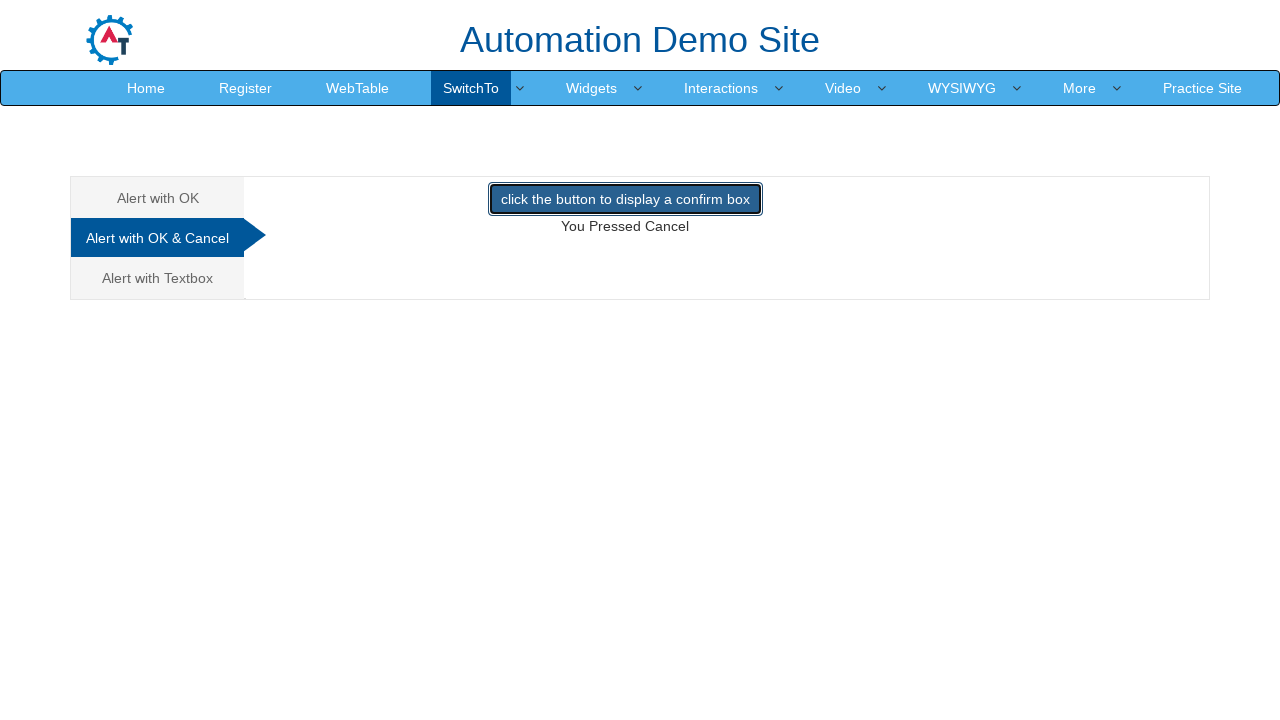

Re-clicked button to trigger confirm dialog and dismiss it at (625, 199) on xpath=//button[text()='click the button to display a confirm box ']
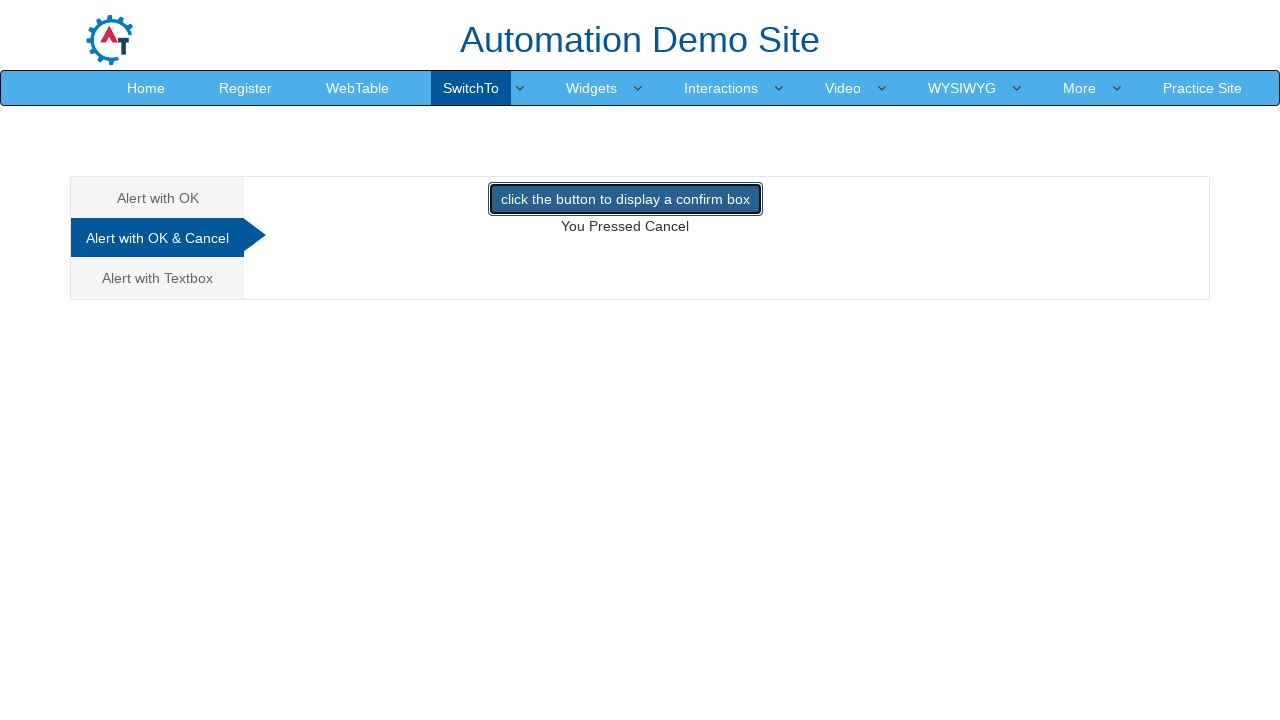

Verified cancel message is displayed in result area
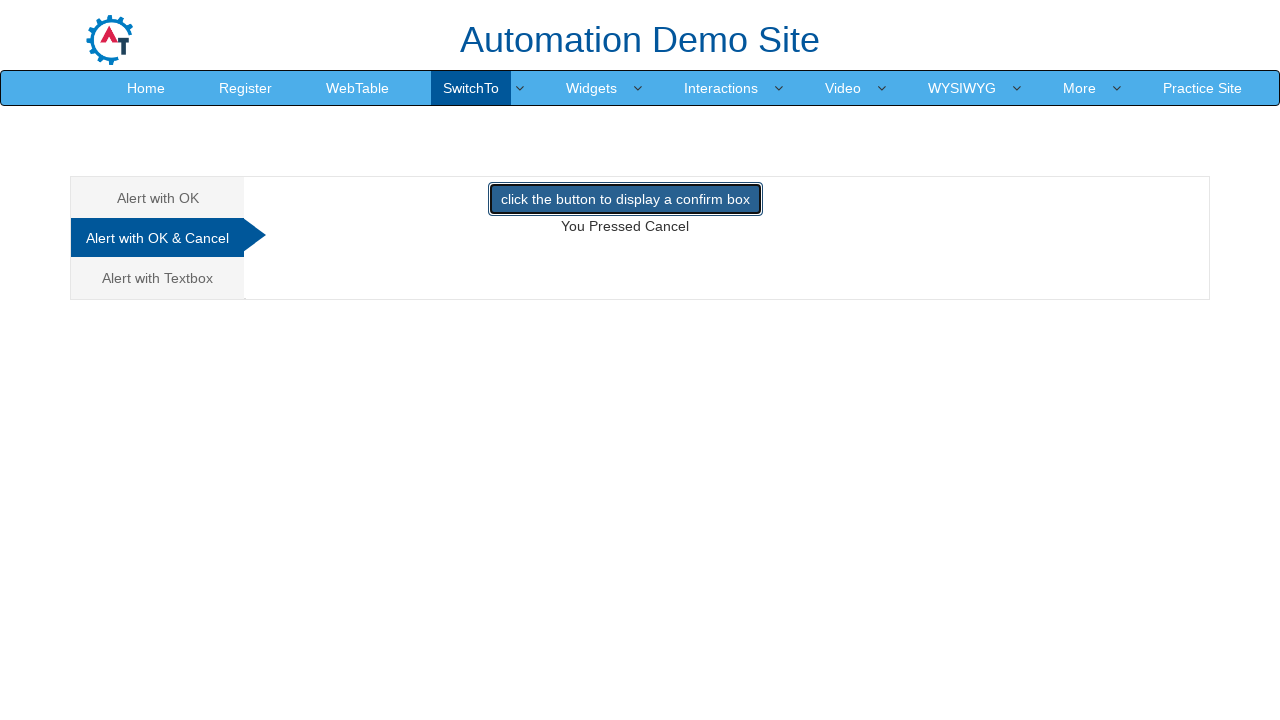

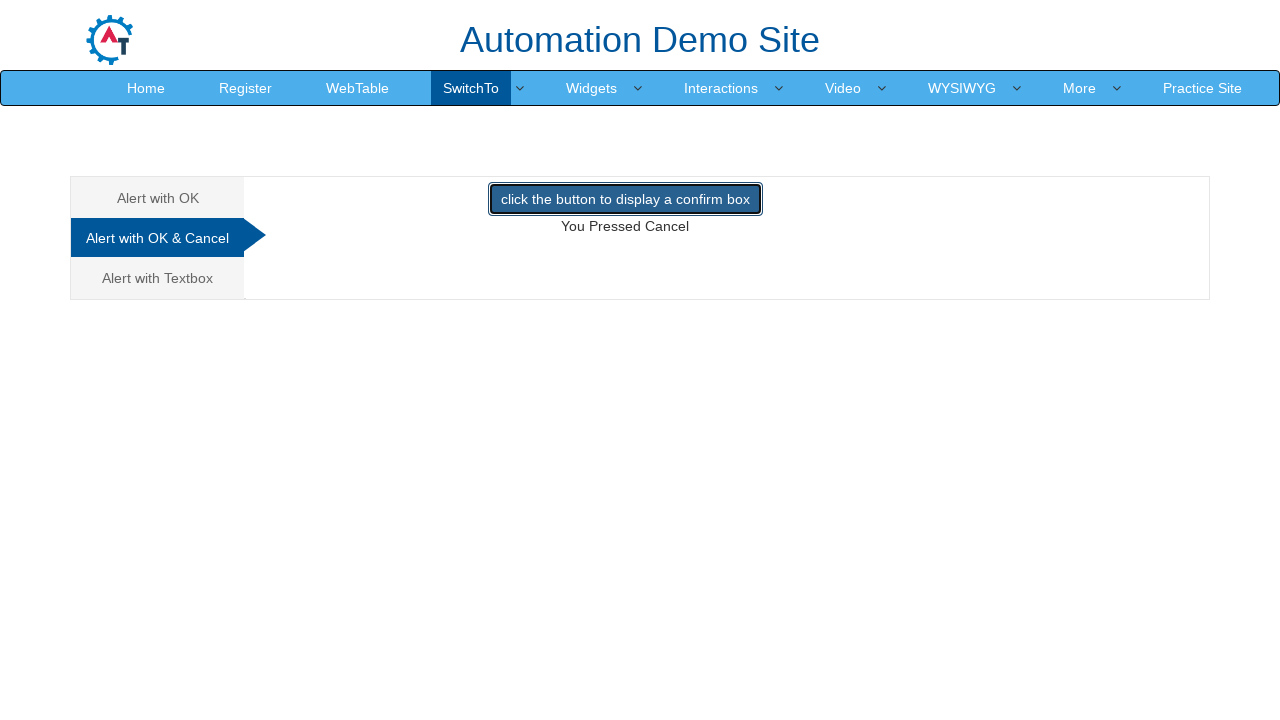